Tests calculator power operation by clicking buttons 2^6 and verifying result equals 64

Starting URL: https://kalkpro.ru/

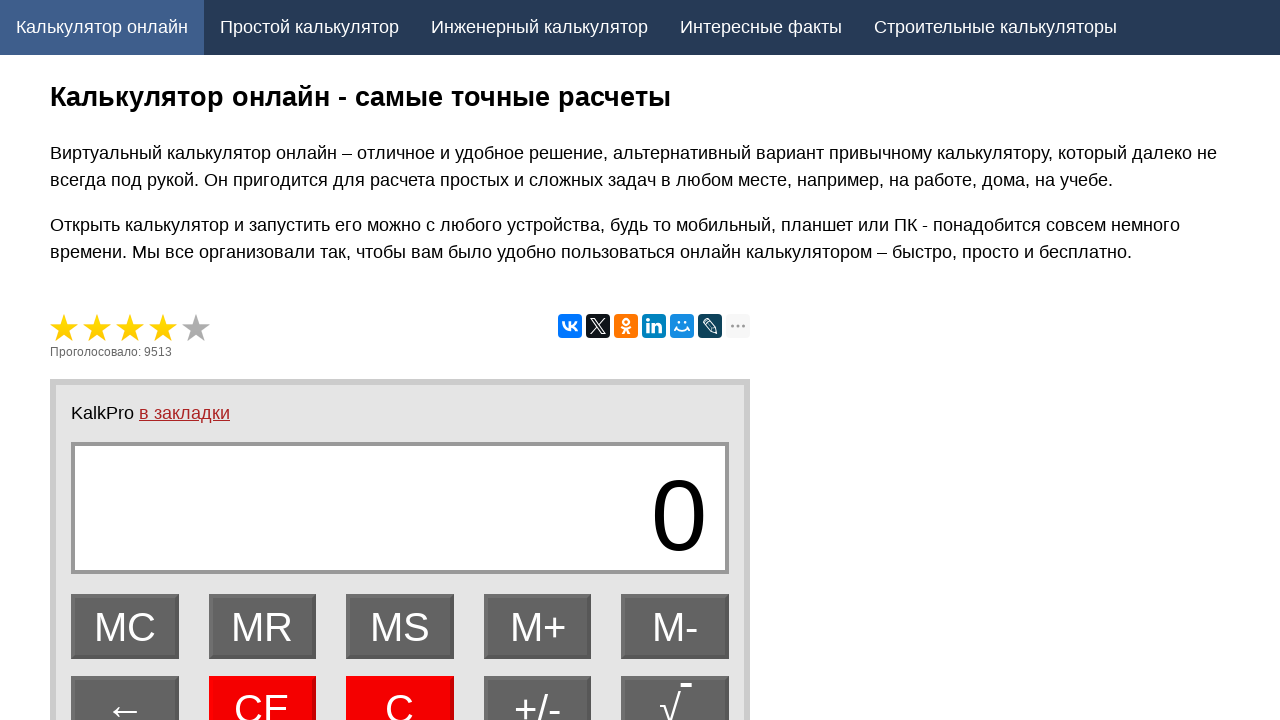

Clicked number 2 button at (262, 361) on [name='2']
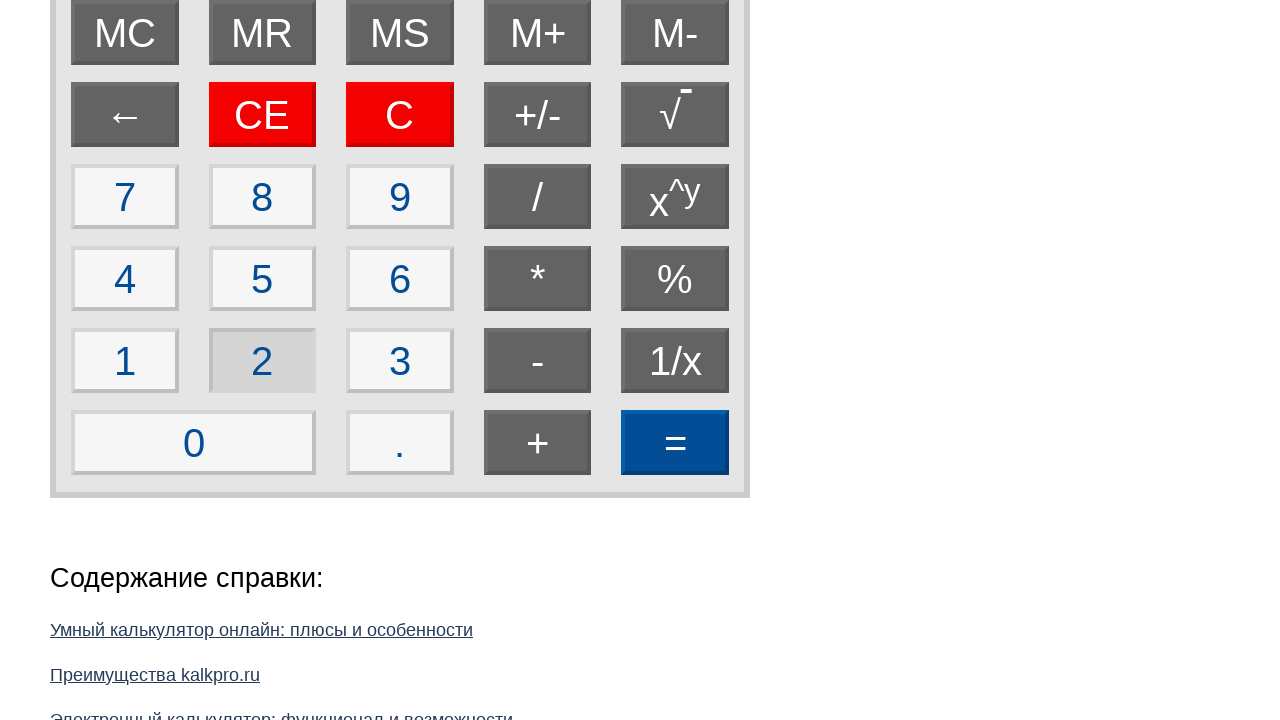

Clicked power operator (^) button at (675, 197) on [name='^']
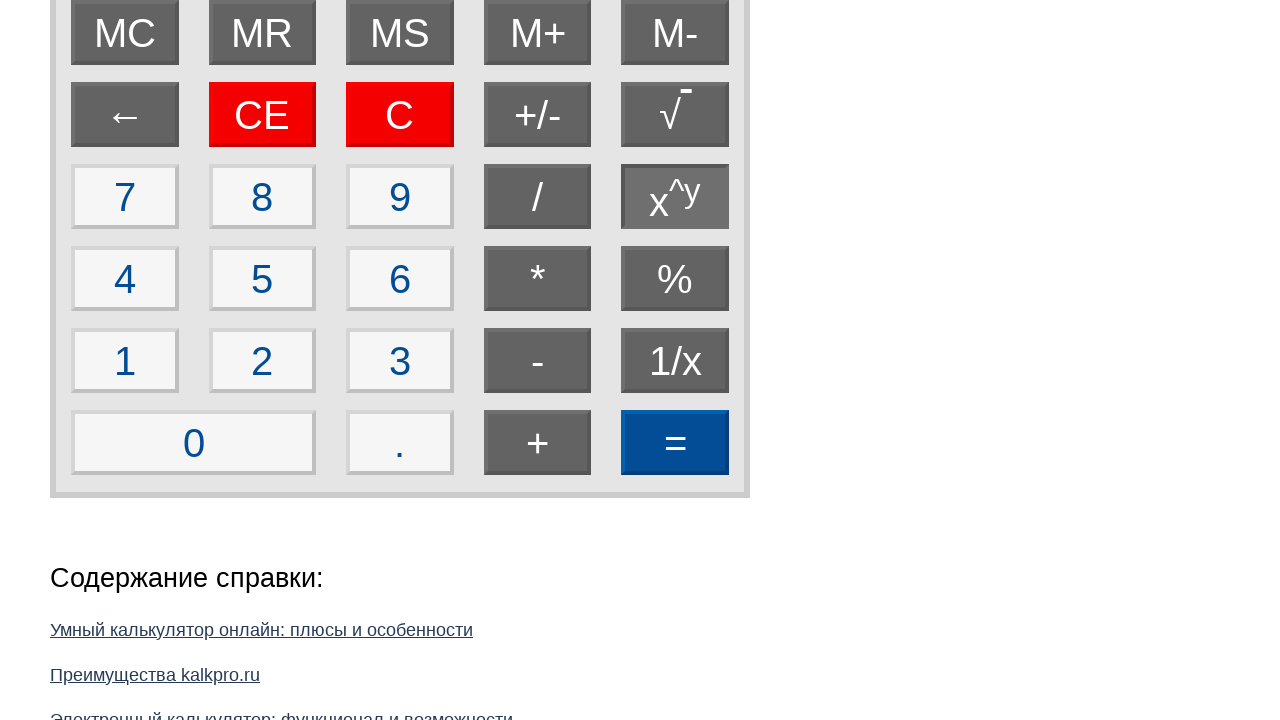

Clicked number 6 button at (400, 279) on [name='6']
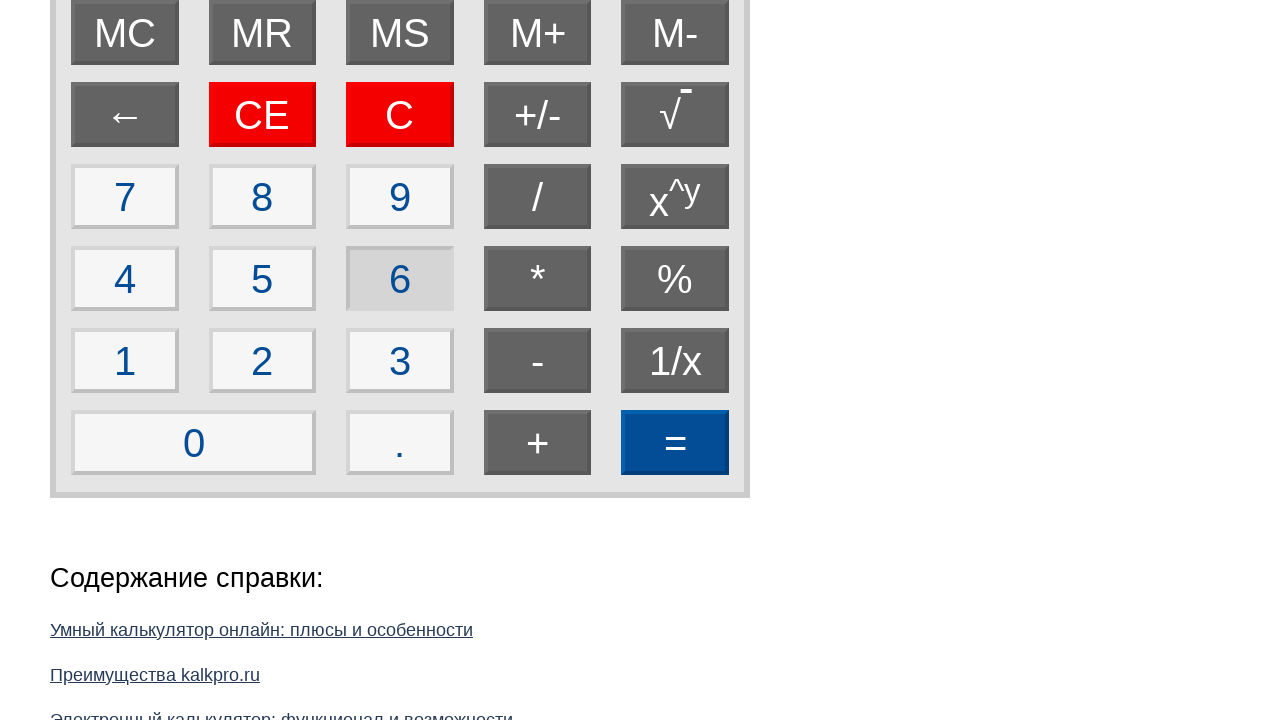

Clicked Result button to calculate 2^6 at (675, 443) on [name='Result']
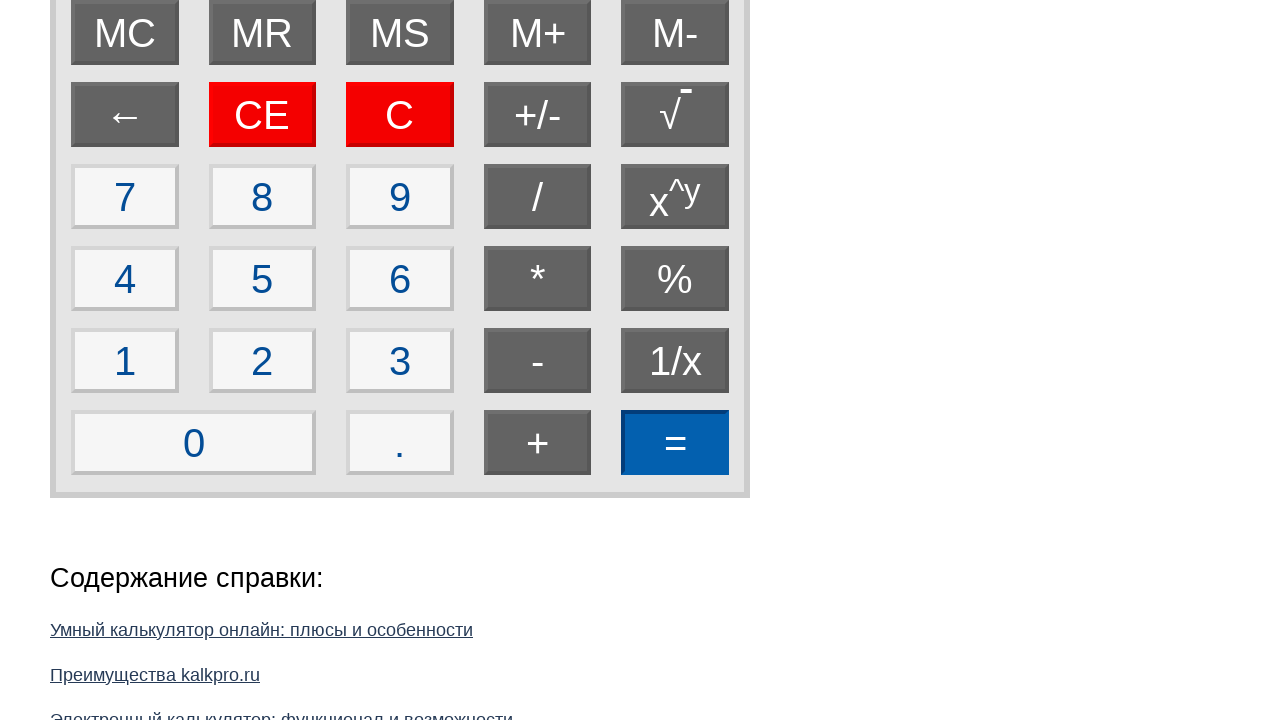

Retrieved result text from display
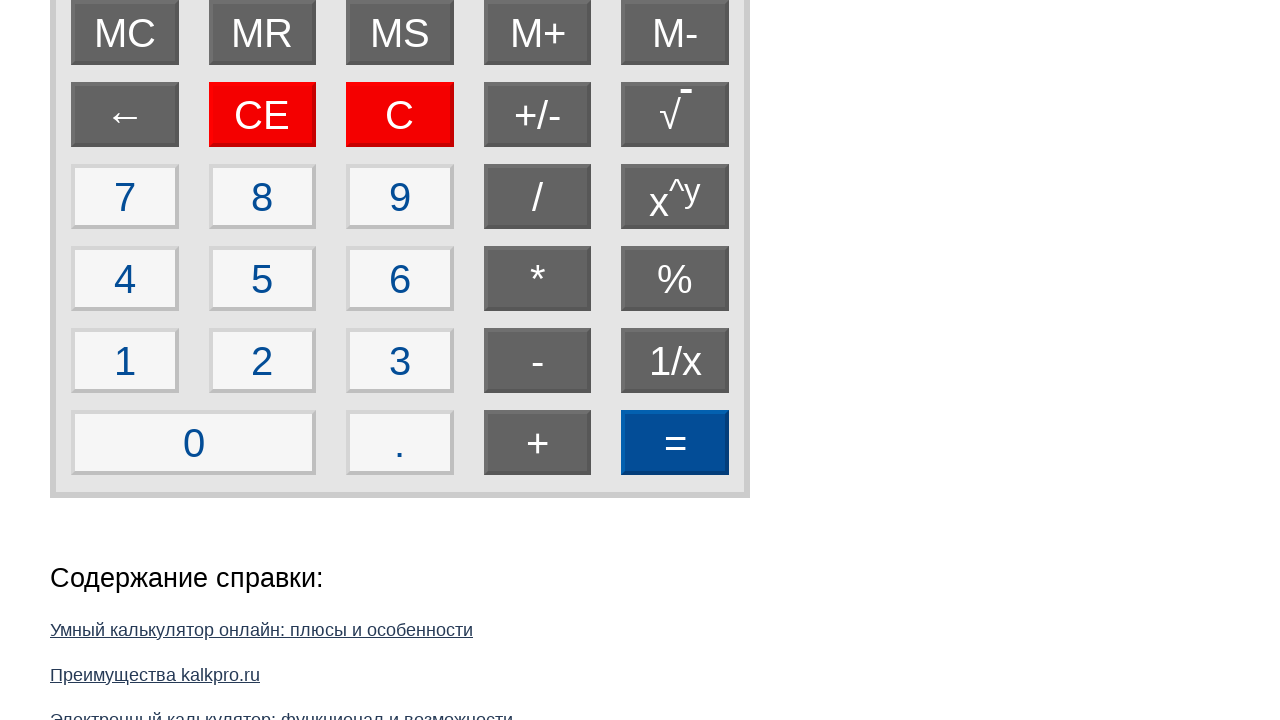

Verified that 2^6 equals 64
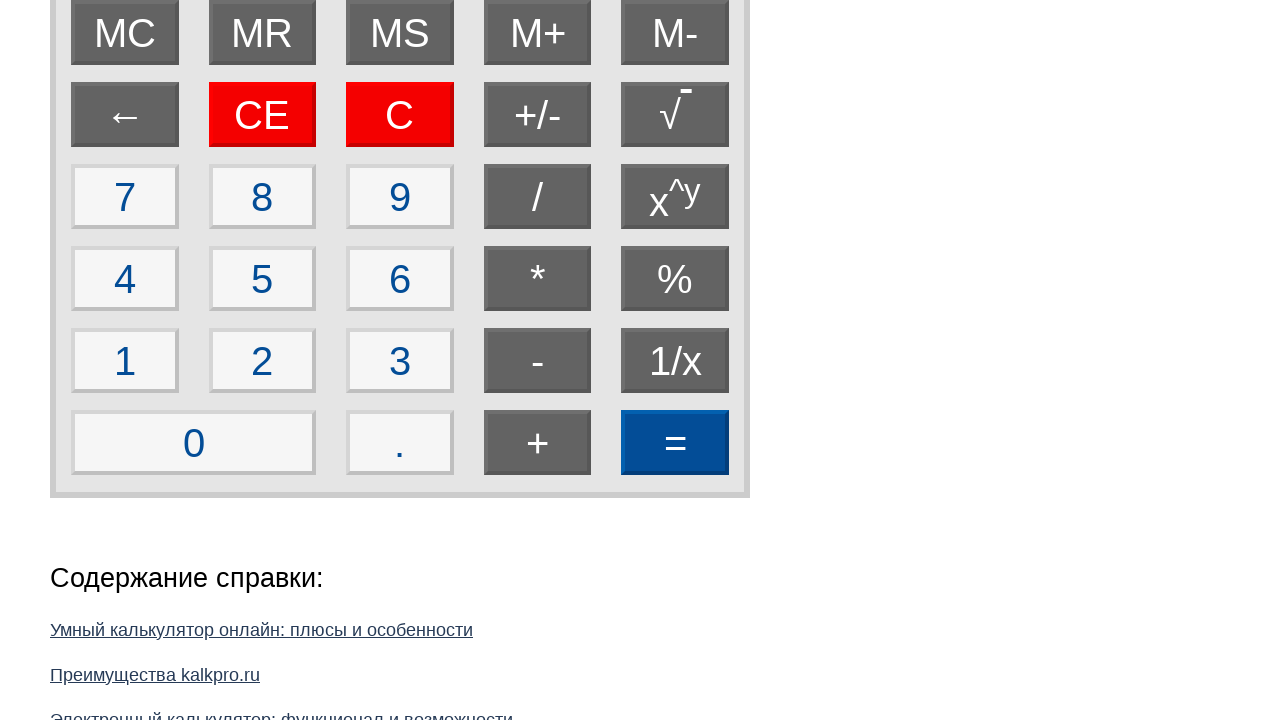

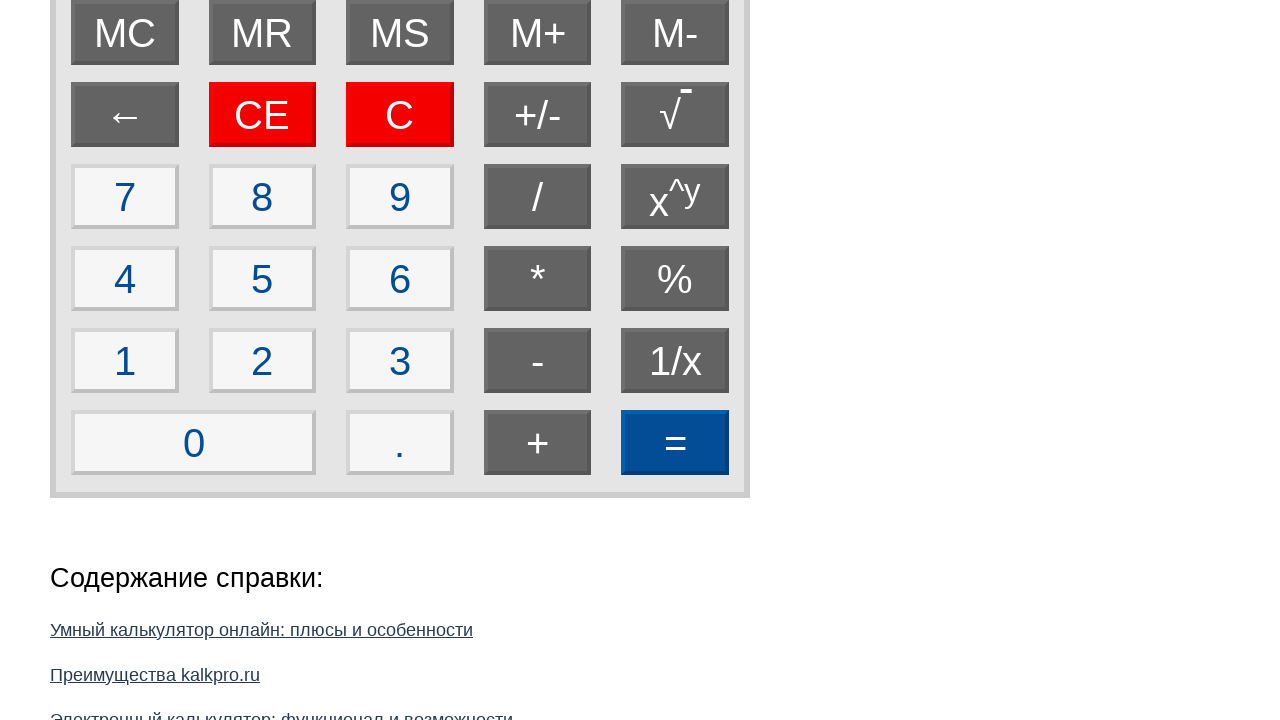